Tests a jQuery combo tree dropdown by clicking on it to expand the dropdown and accessing the list items

Starting URL: https://www.jqueryscript.net/demo/Drop-Down-Combo-Tree/

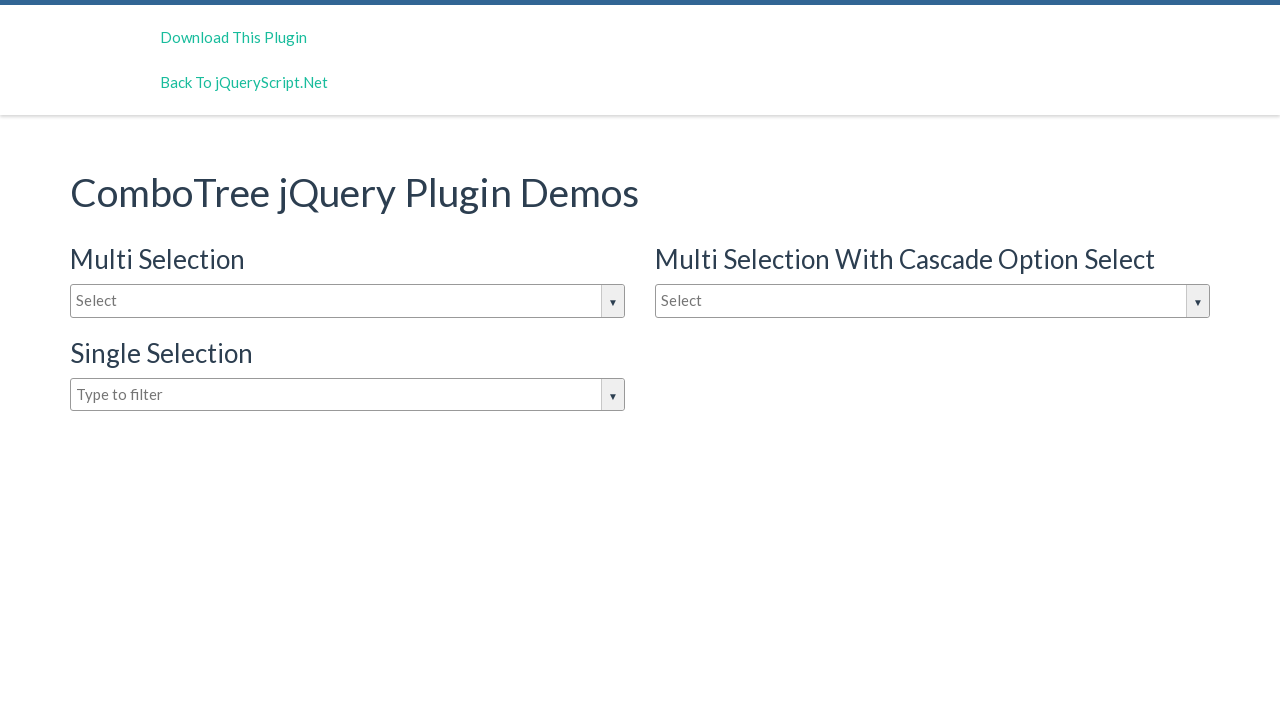

Clicked on the jQuery combo tree dropdown to expand it at (348, 301) on #justAnInputBox
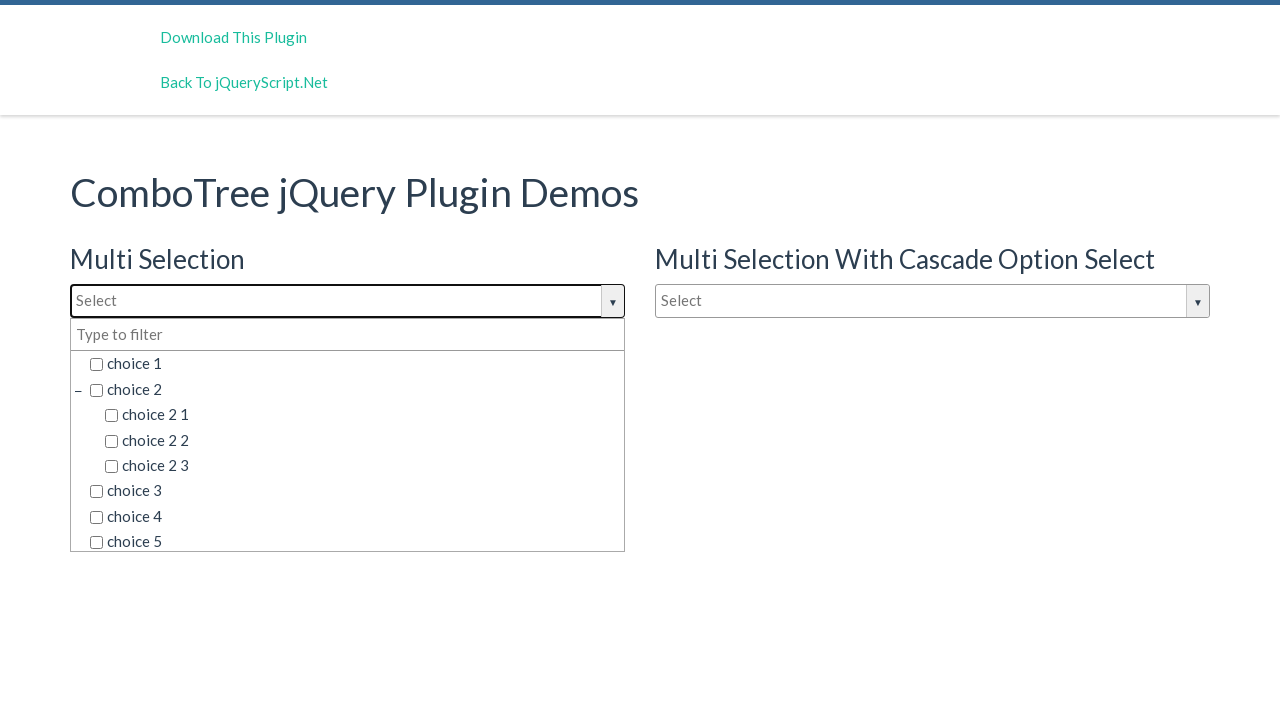

Waited for dropdown items to become visible
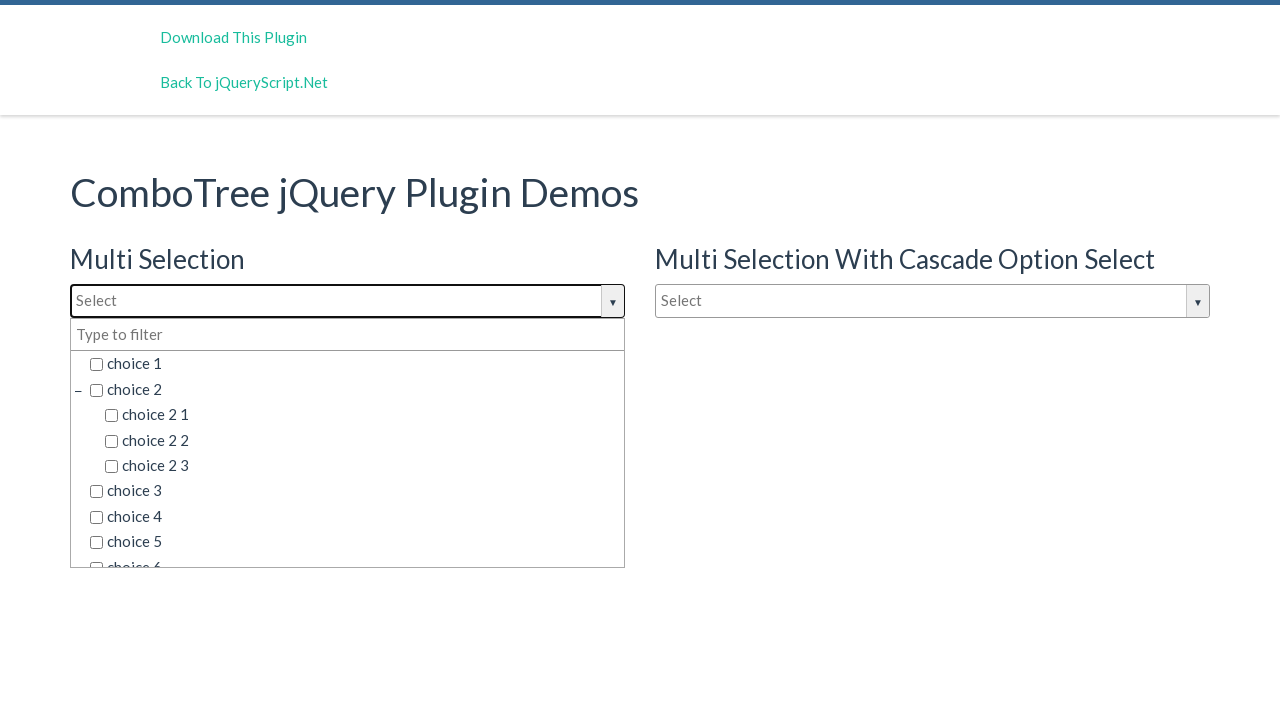

Retrieved all dropdown items from the expanded combo tree
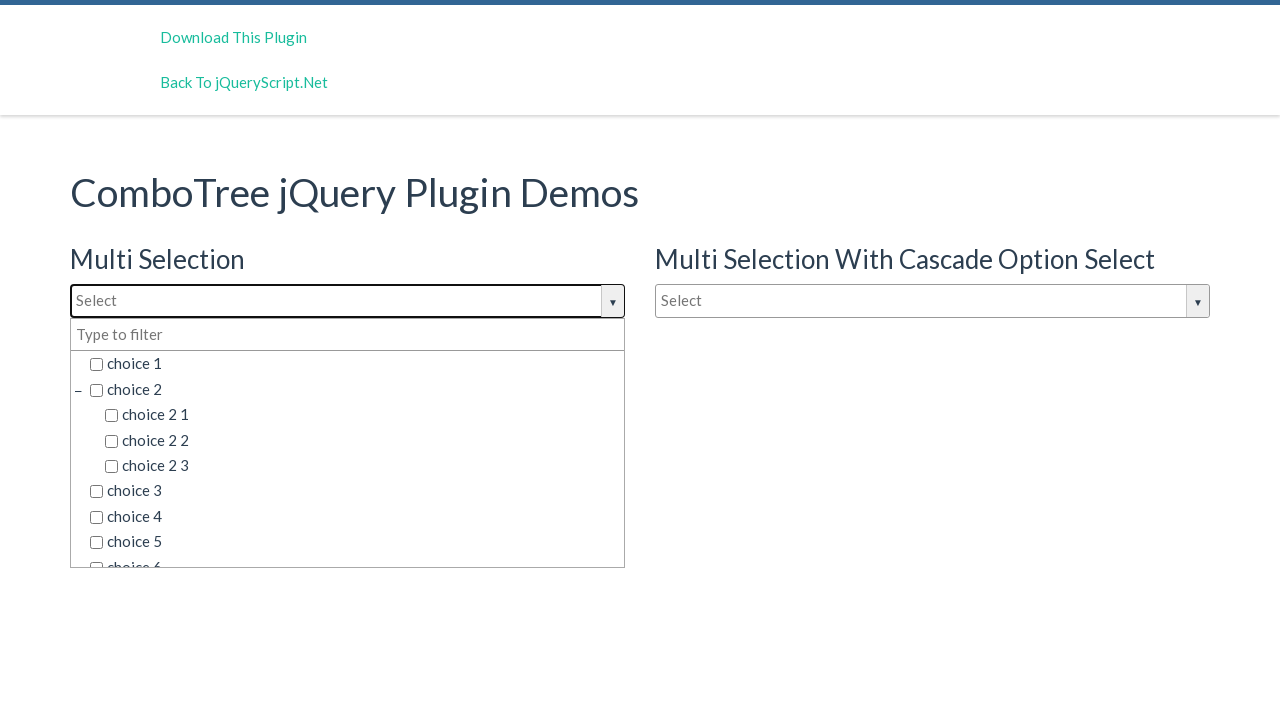

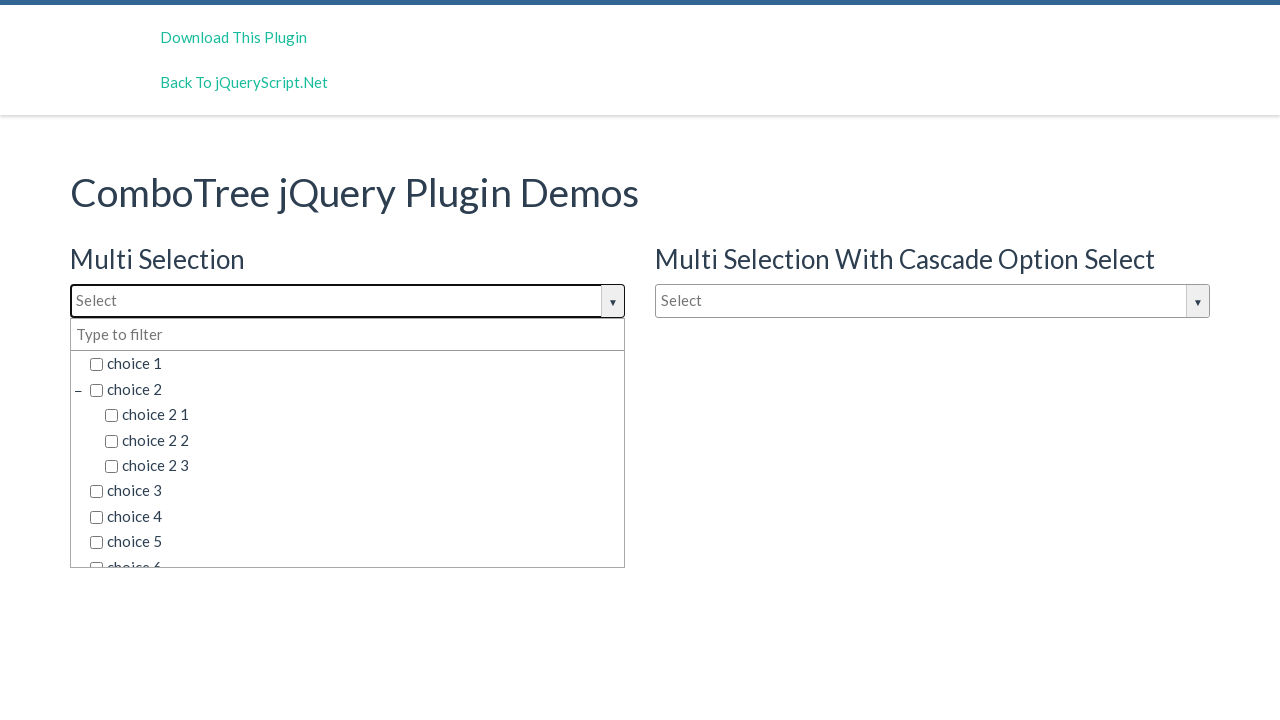